Tests that the login form properly rejects invalid credentials by entering wrong username and password, then verifying an error message is displayed

Starting URL: https://www.saucedemo.com/

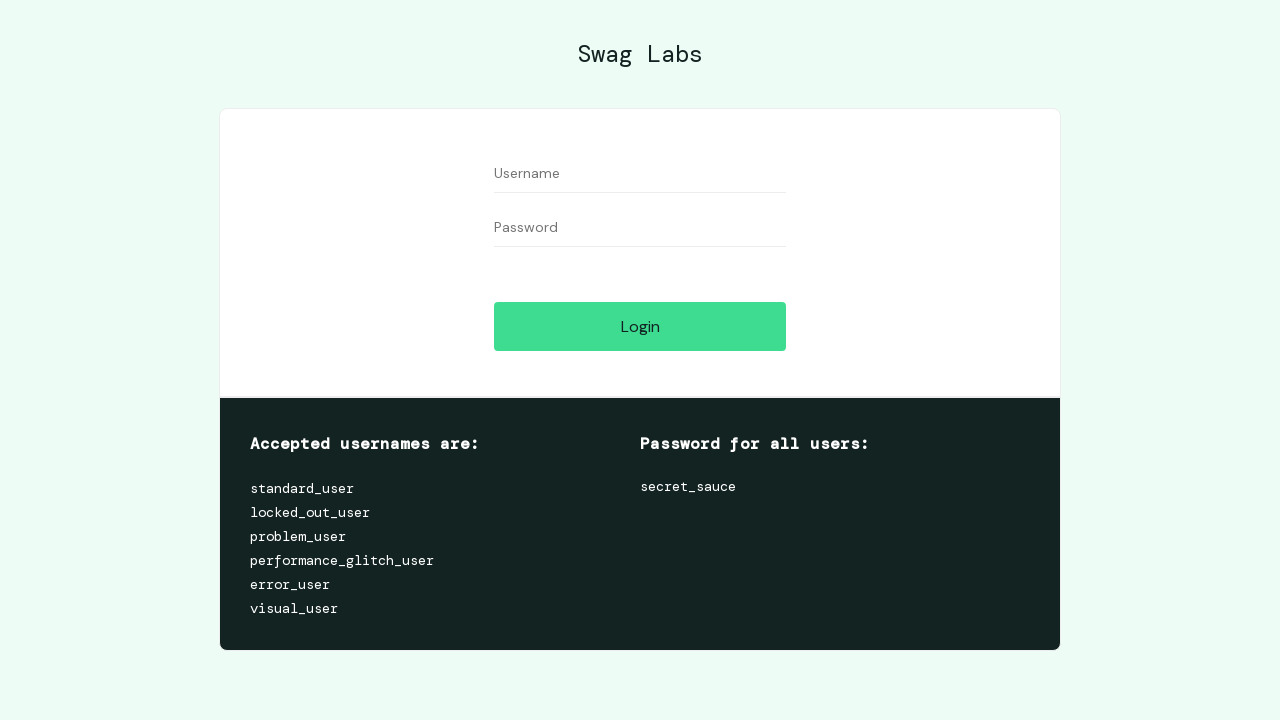

Filled username field with invalid credentials 'wrong_user' on internal:attr=[placeholder="Username"i]
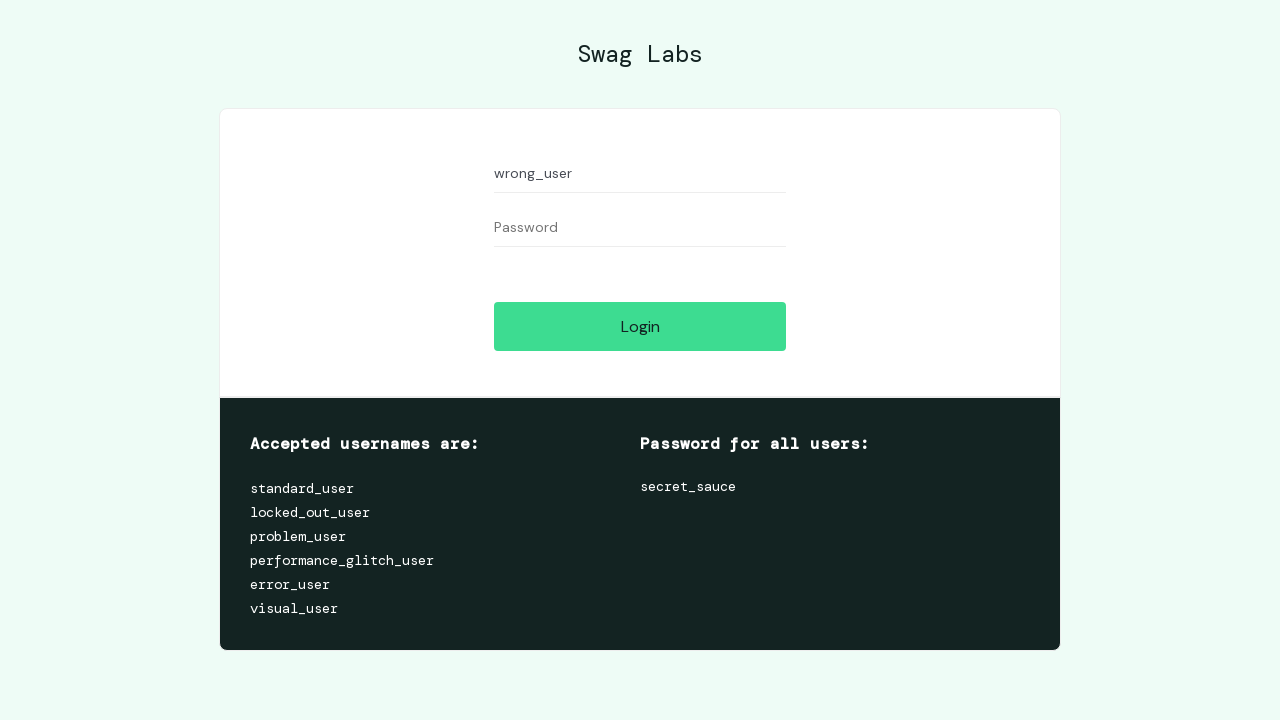

Filled password field with invalid credentials 'wrong_password' on internal:attr=[placeholder="Password"i]
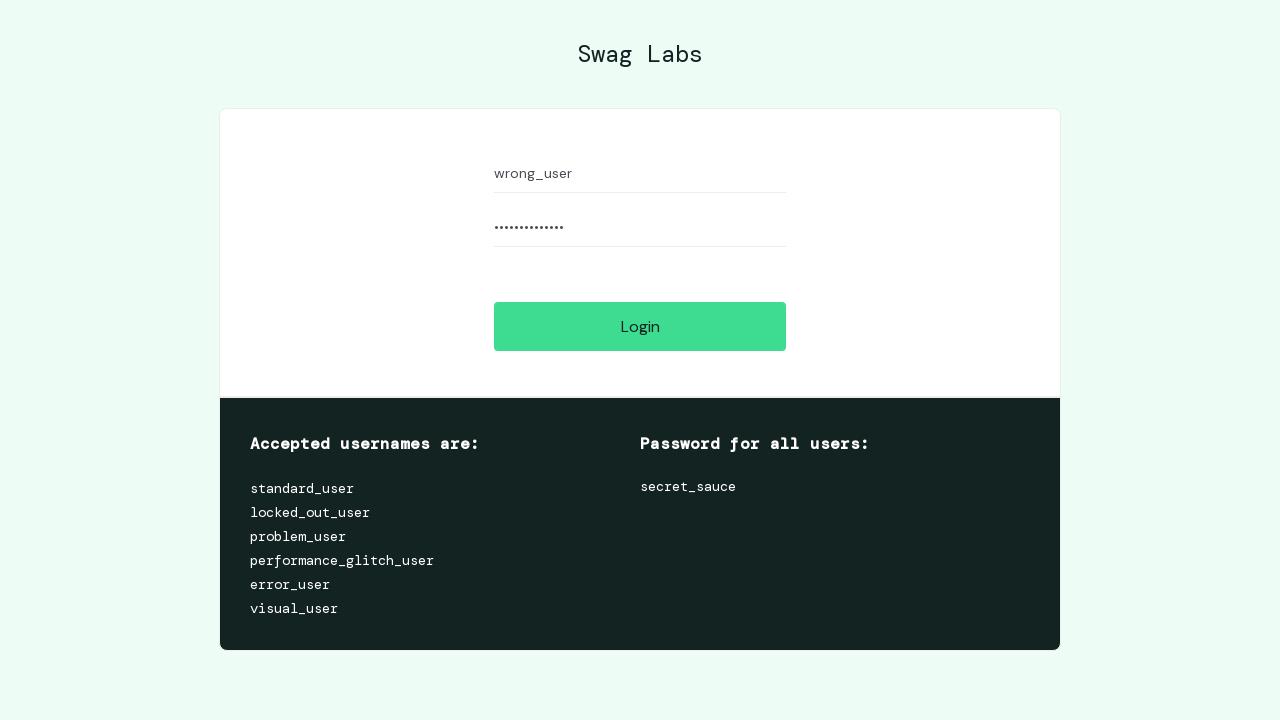

Clicked the Login button at (640, 326) on internal:role=button[name="Login"i]
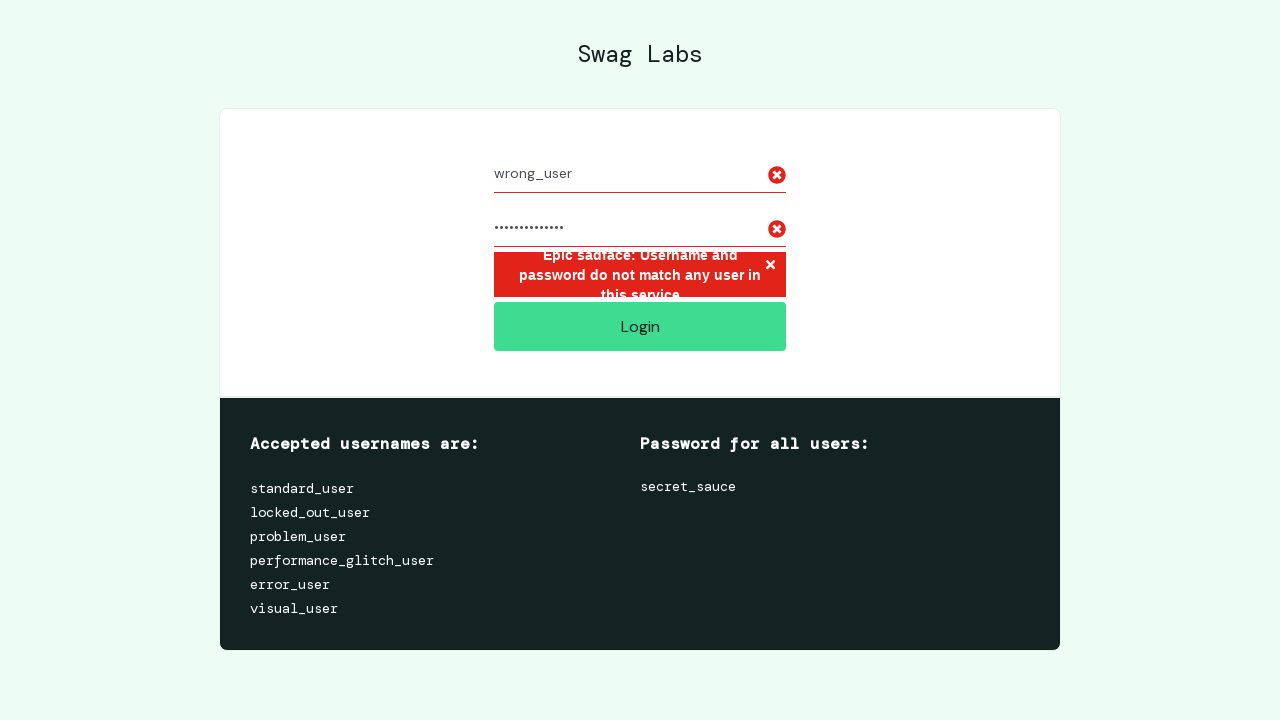

Error message displayed confirming invalid credentials were rejected
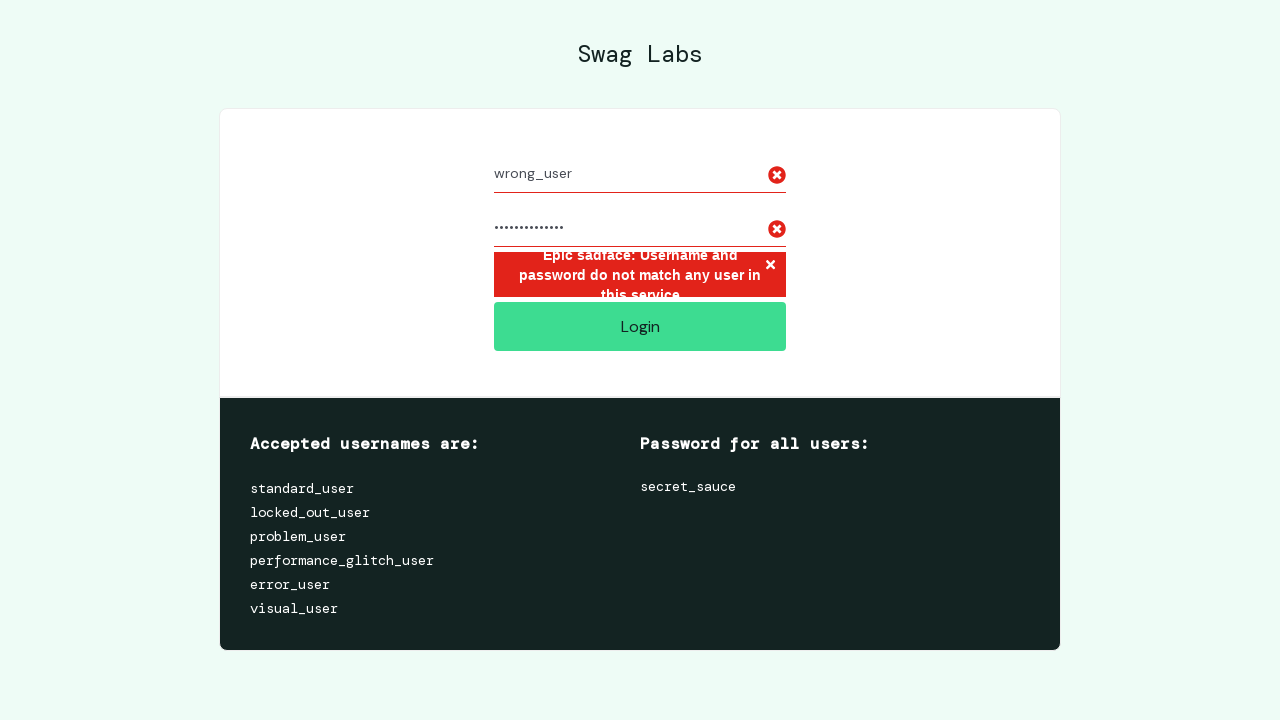

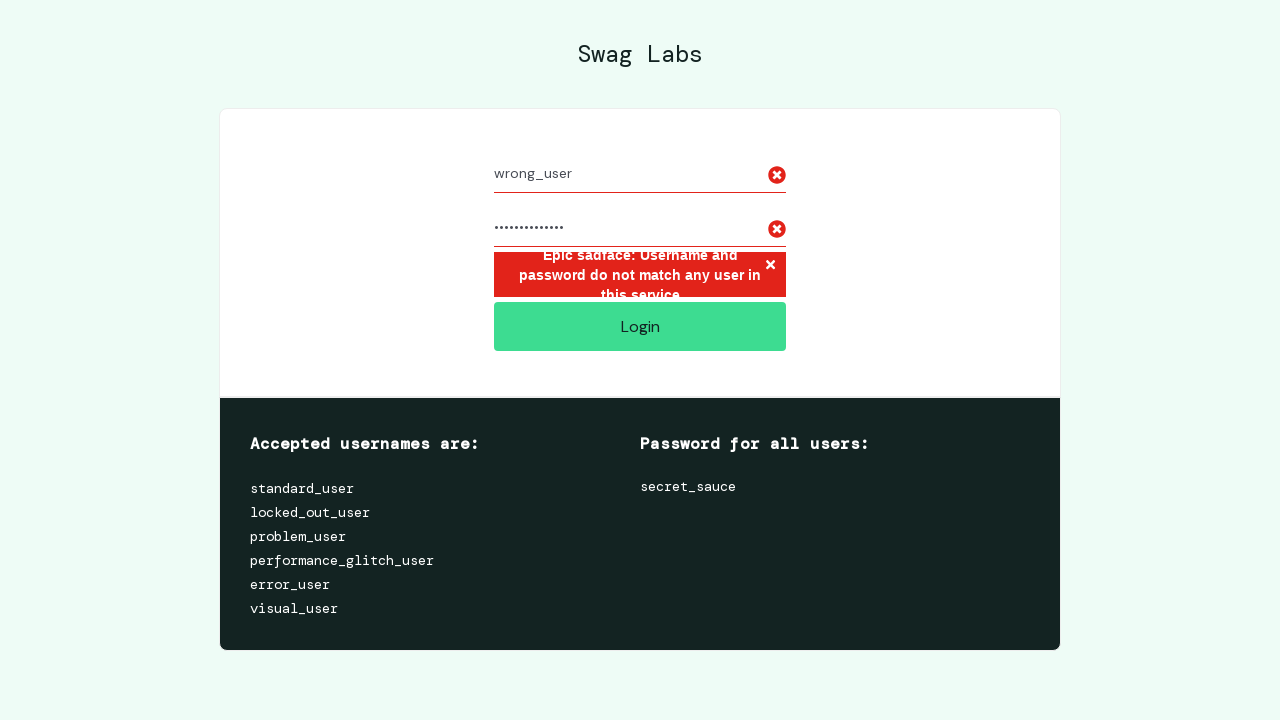